Tests clicking on a link by text content on the LeafGround practice site, navigating to the Dashboard page

Starting URL: https://leafground.com/link.xhtml

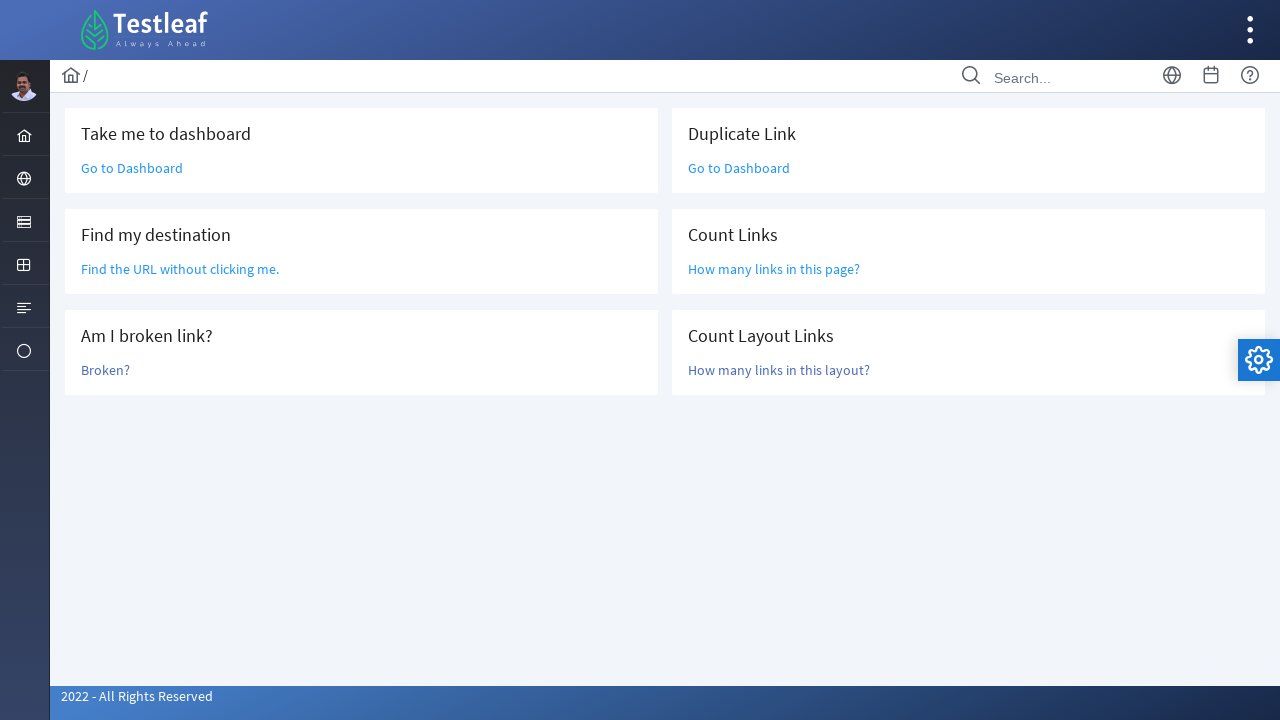

Clicked 'Go to Dashboard' link to navigate to Dashboard page at (132, 168) on text=Go to Dashboard
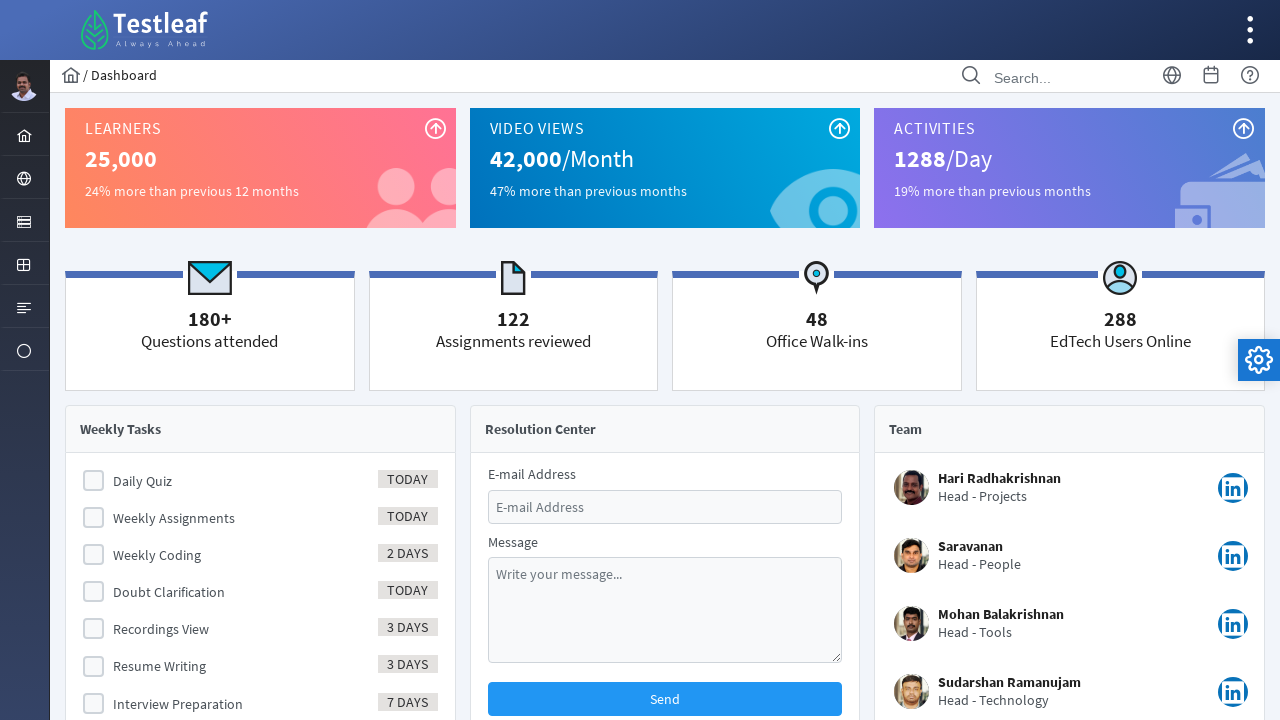

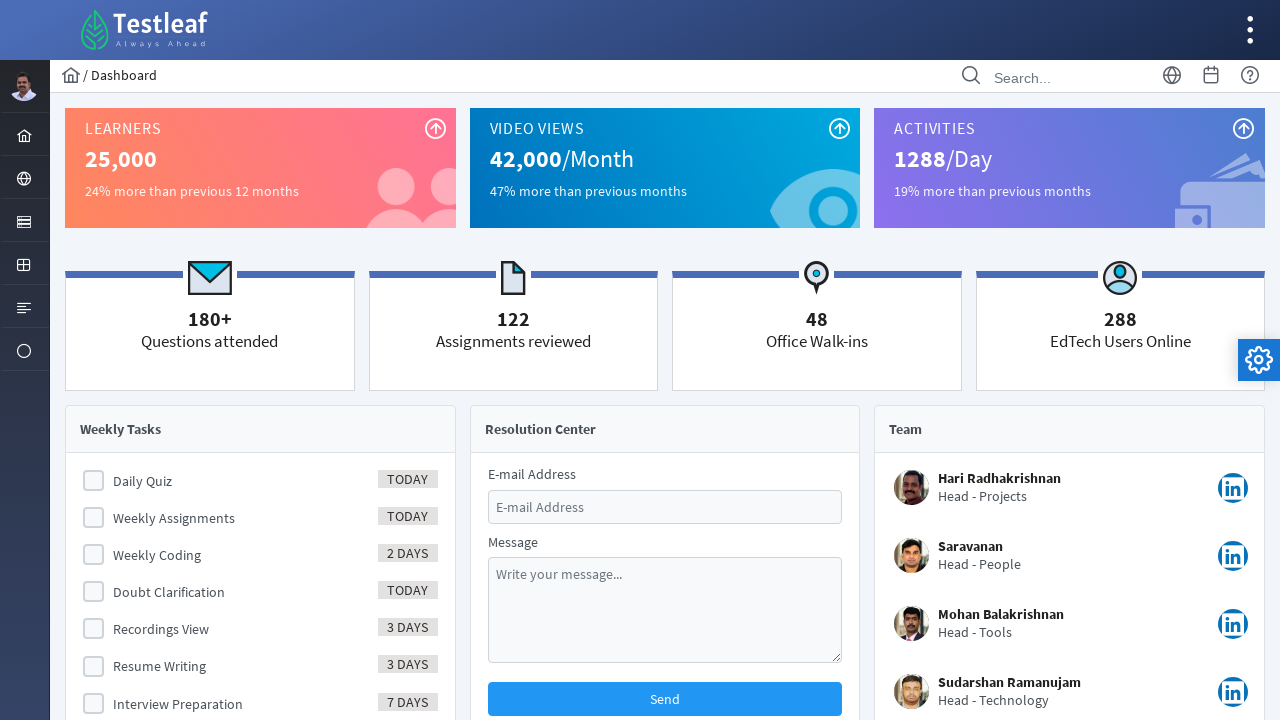